Tests mortgage calculator form by entering home value and down payment information and selecting payment type options

Starting URL: https://www.mortgagecalculator.org

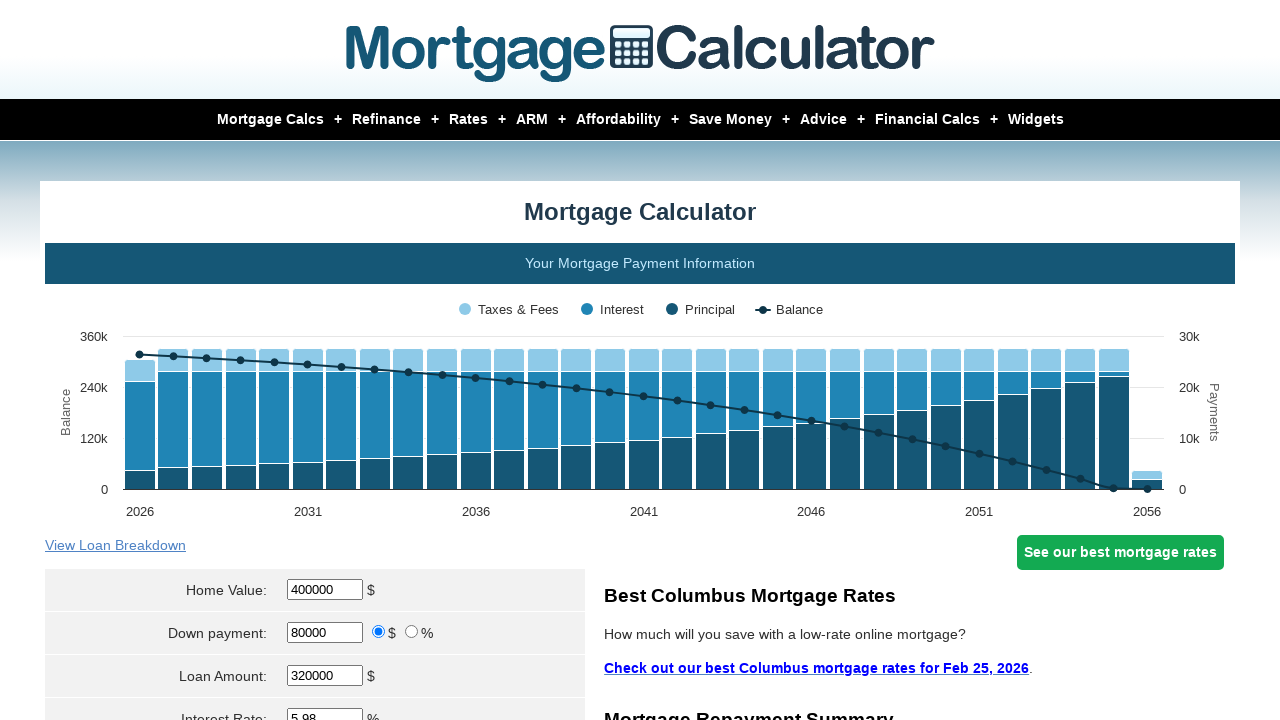

Clicked on home value field at (325, 590) on #homeval
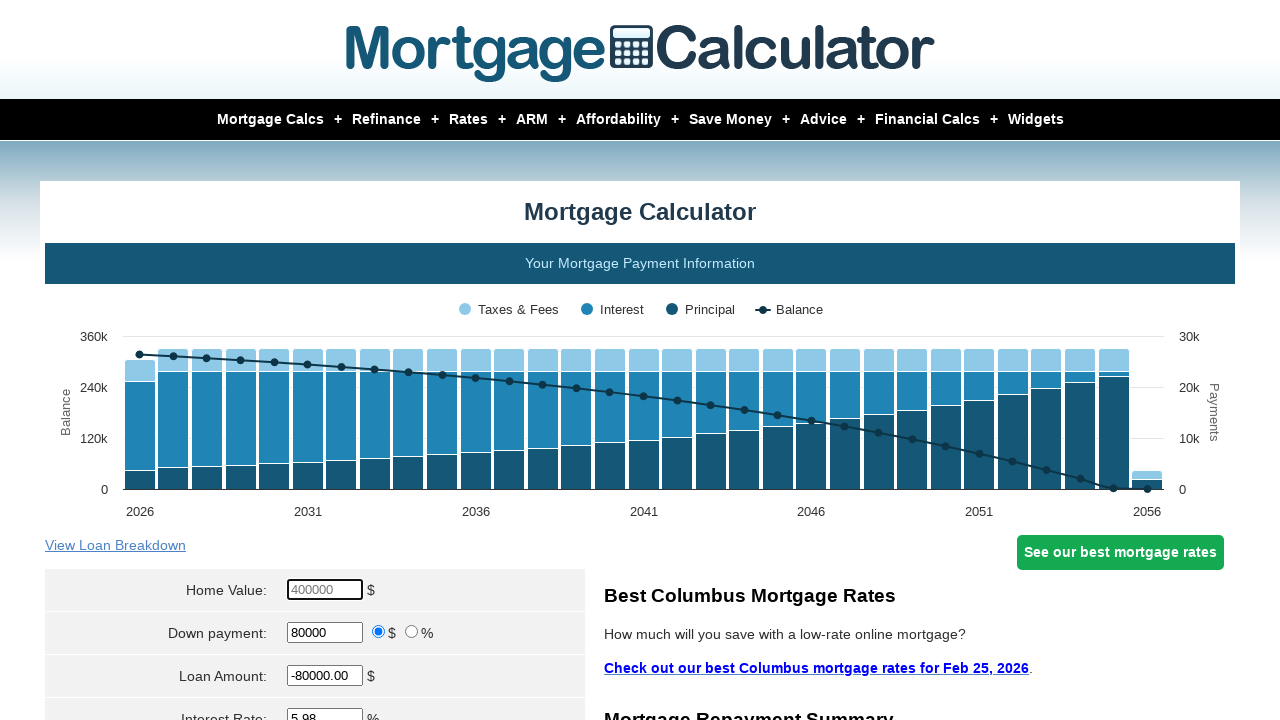

Cleared home value field on #homeval
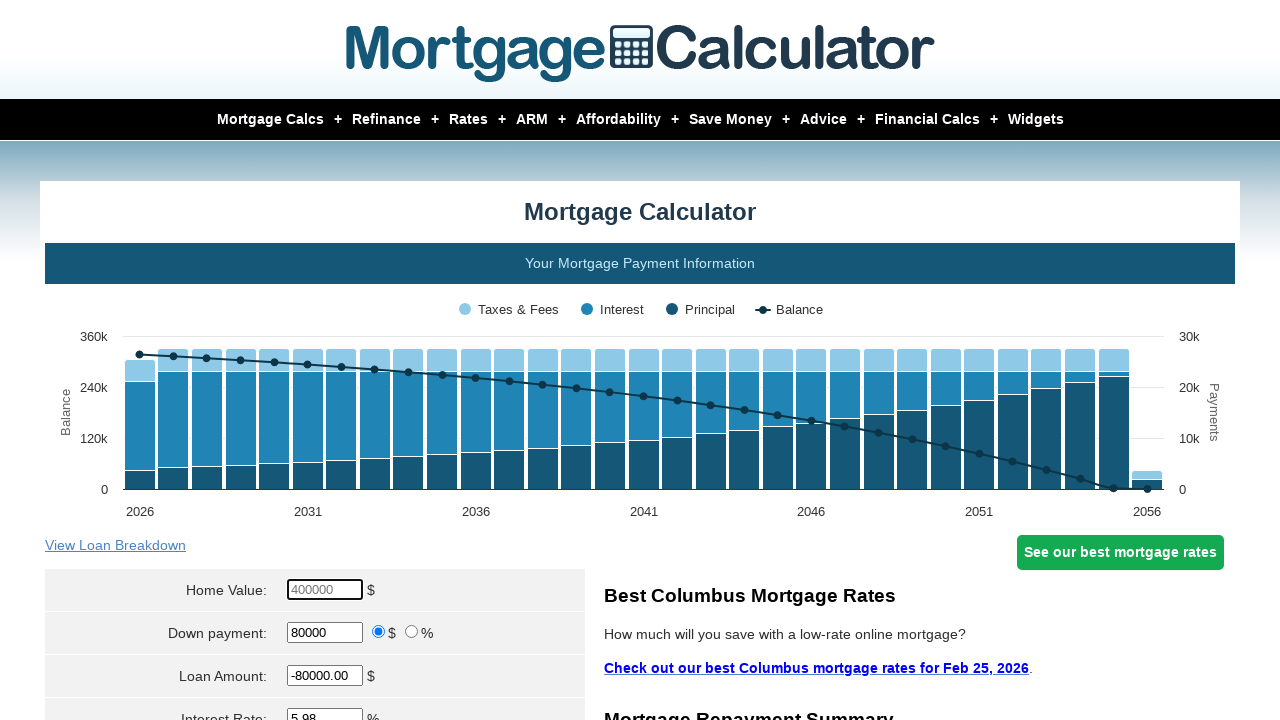

Entered home value of $450,000 on #homeval
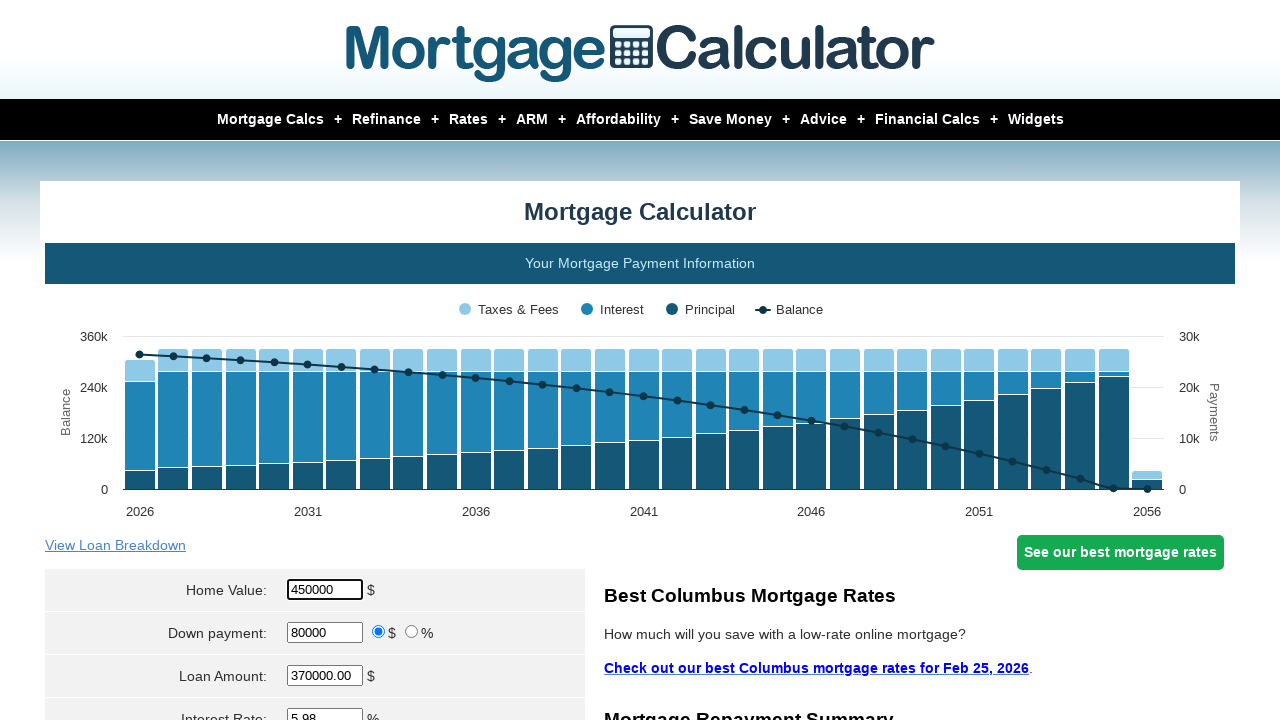

Selected percent option for down payment type at (412, 632) on input[value='percent']
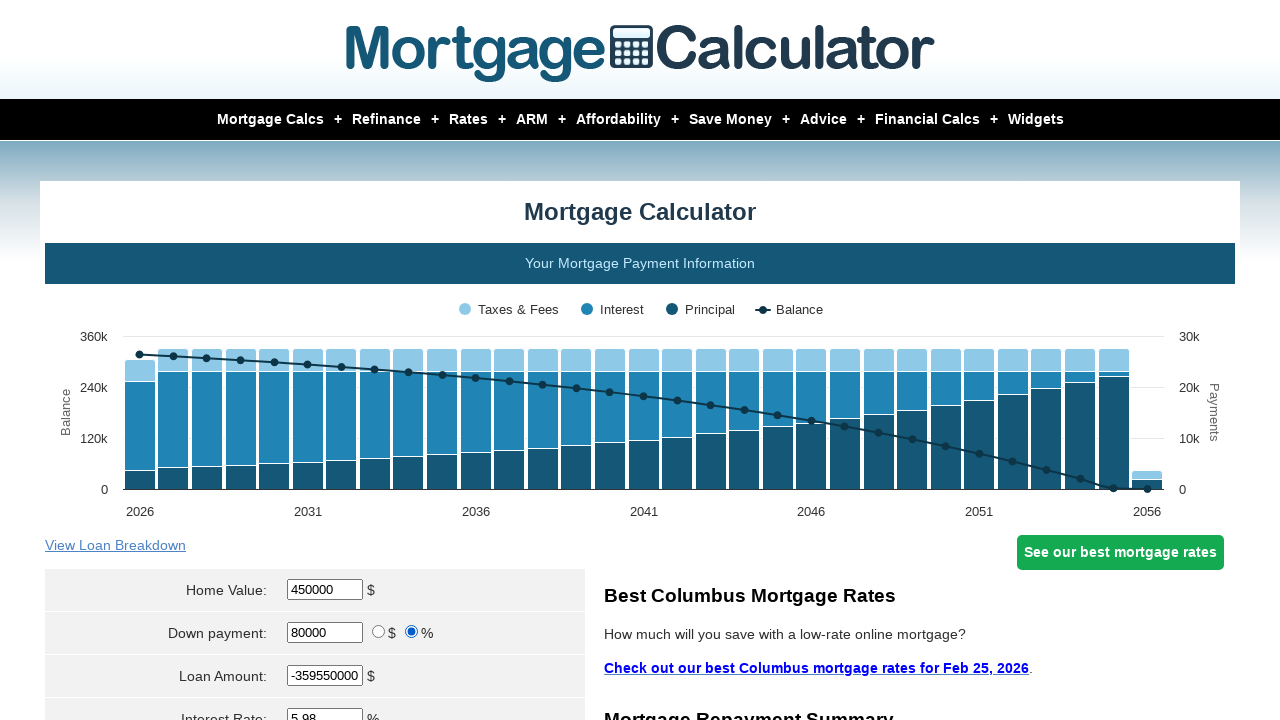

Clicked on down payment field at (325, 632) on #downpayment
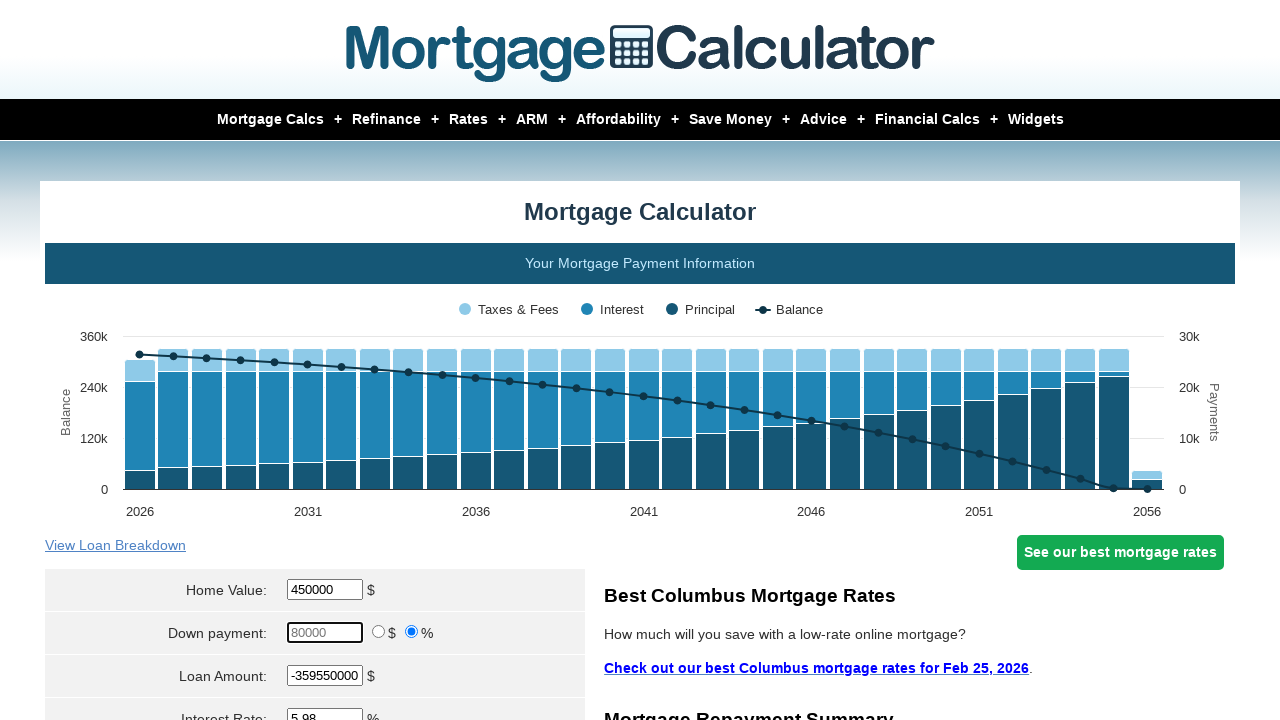

Cleared down payment field on #downpayment
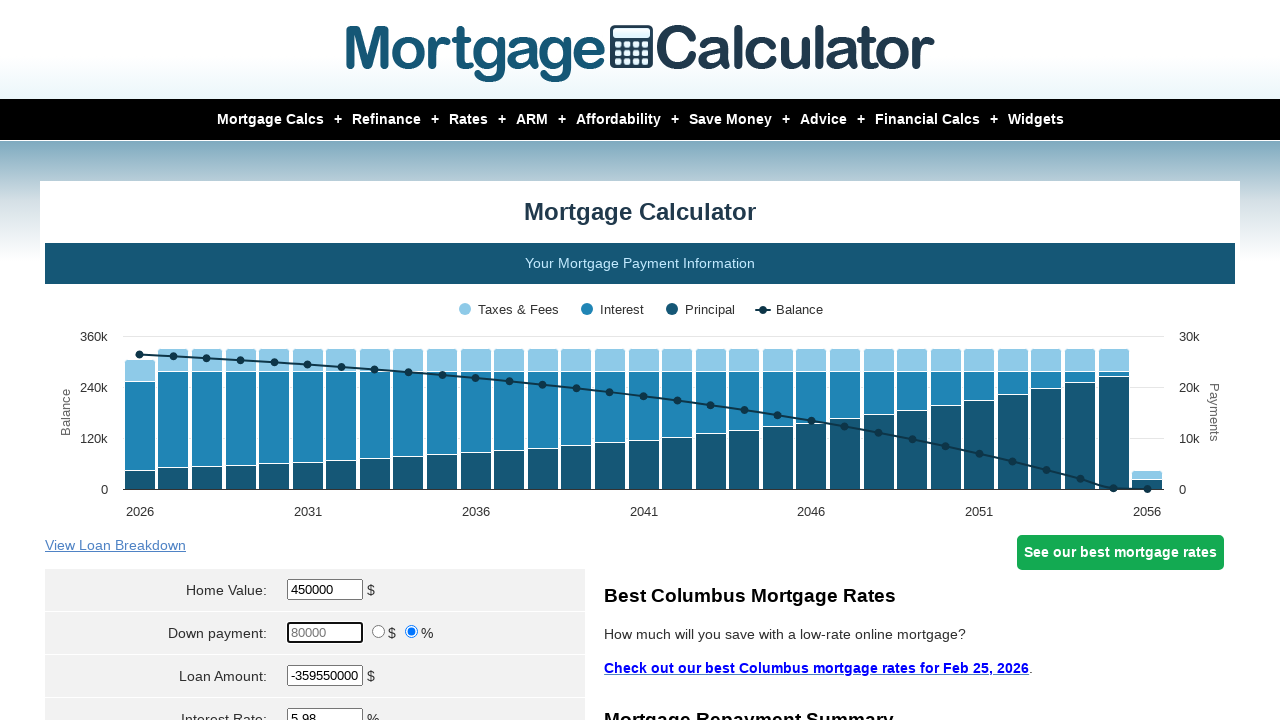

Entered down payment of 20% on #downpayment
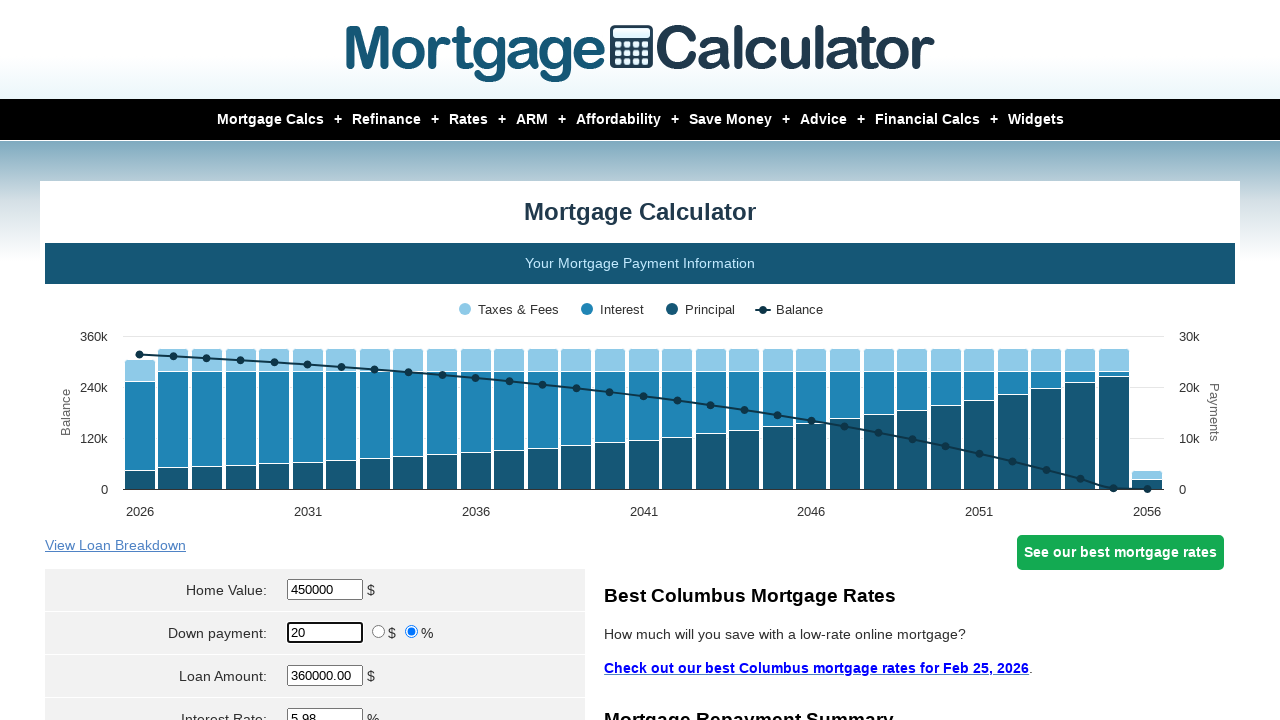

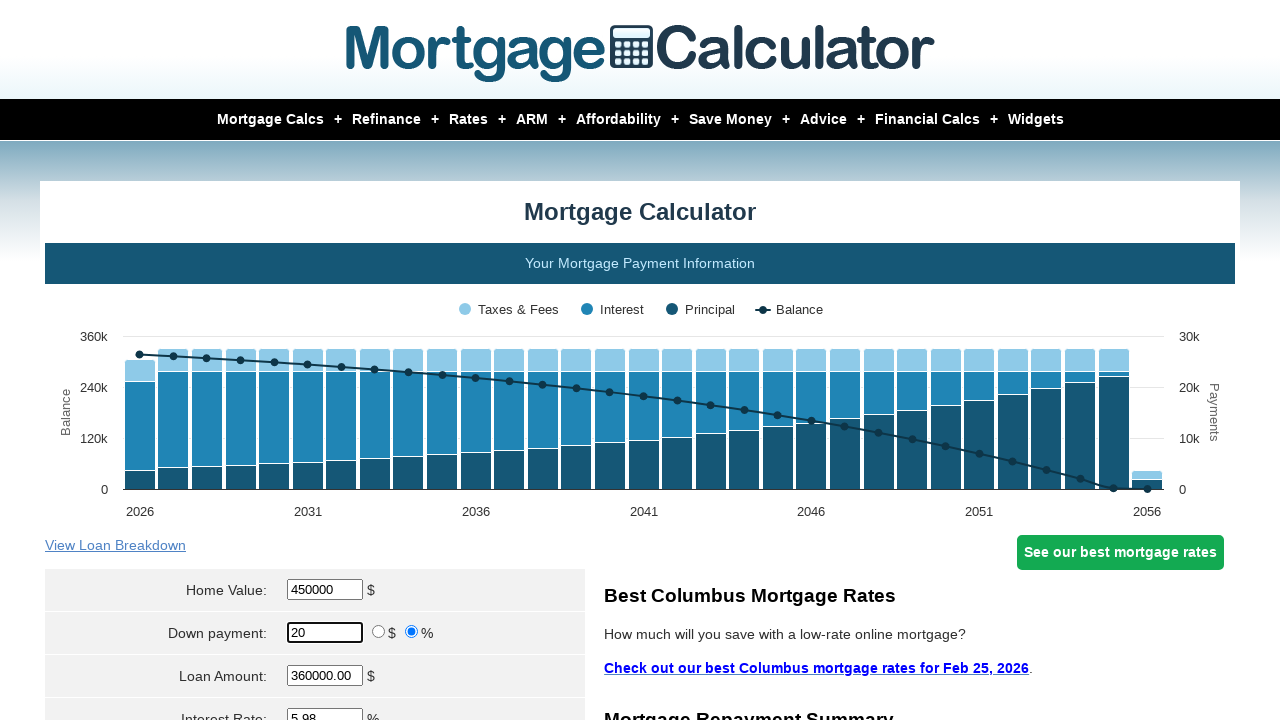